Tests drag and drop functionality by dragging a source element and dropping it onto a target element on the jQuery UI droppable demo page.

Starting URL: https://jqueryui.com/resources/demos/droppable/default.html

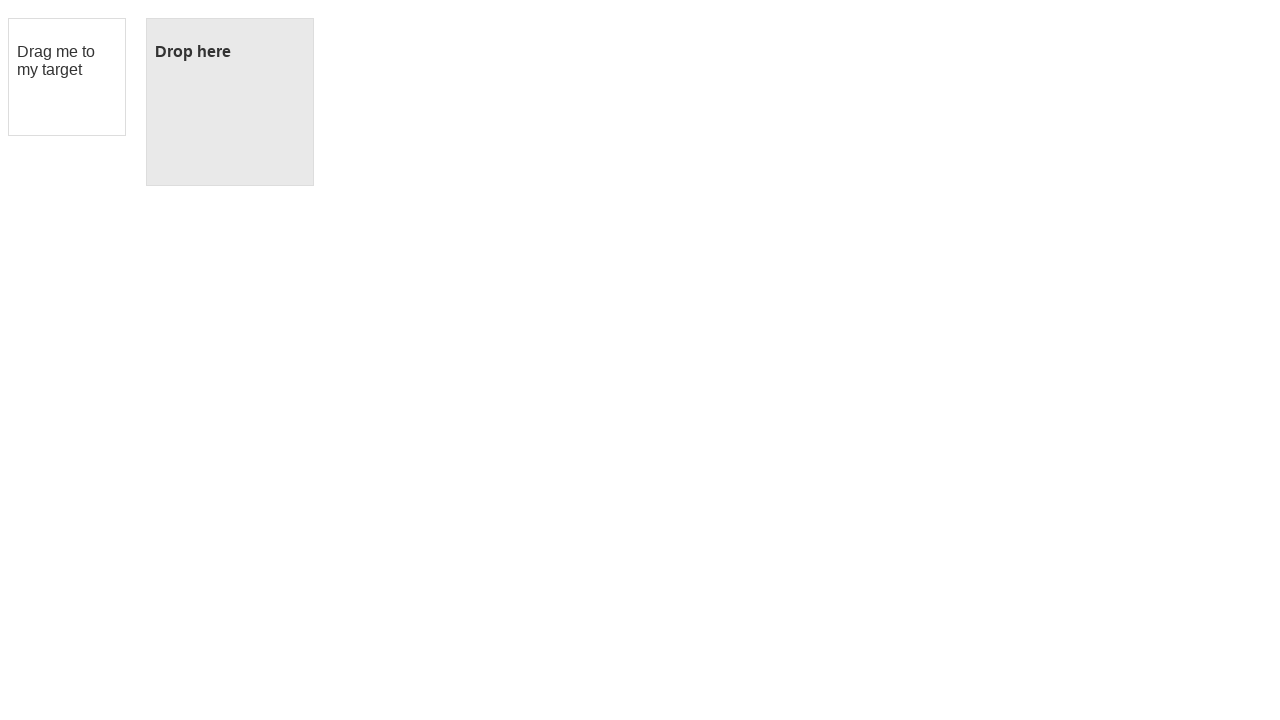

Located draggable source element
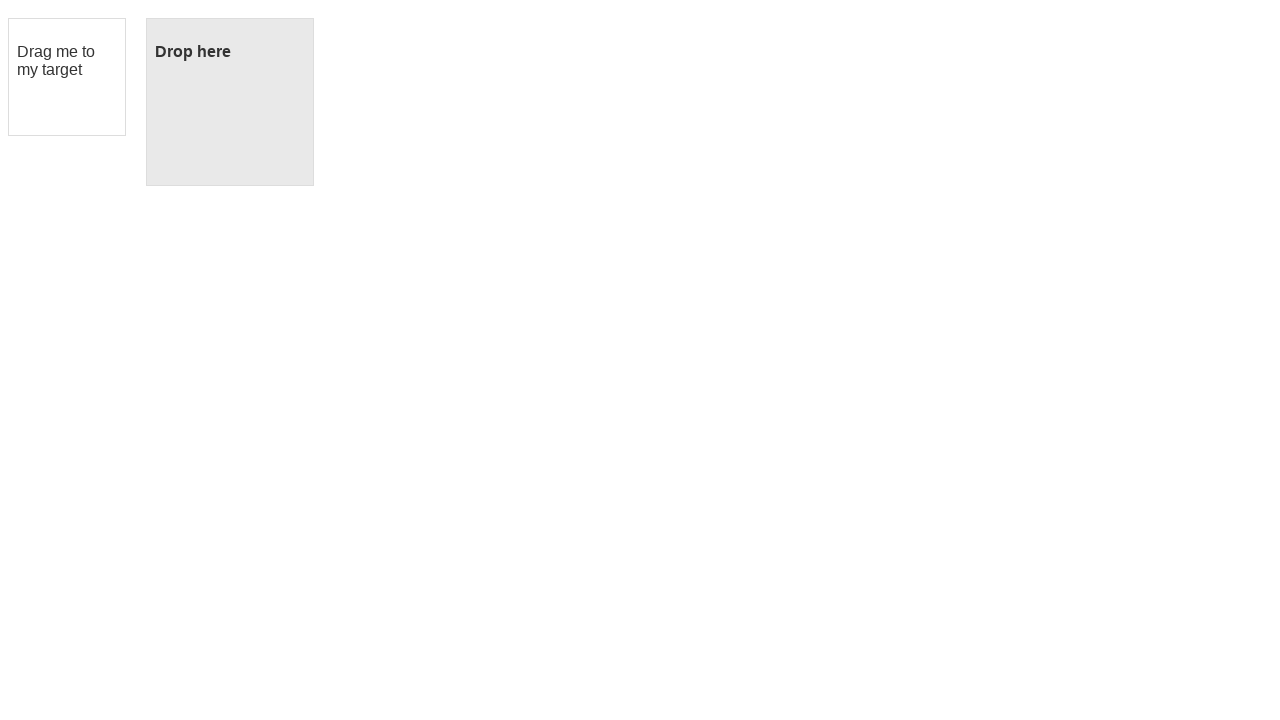

Located droppable target element
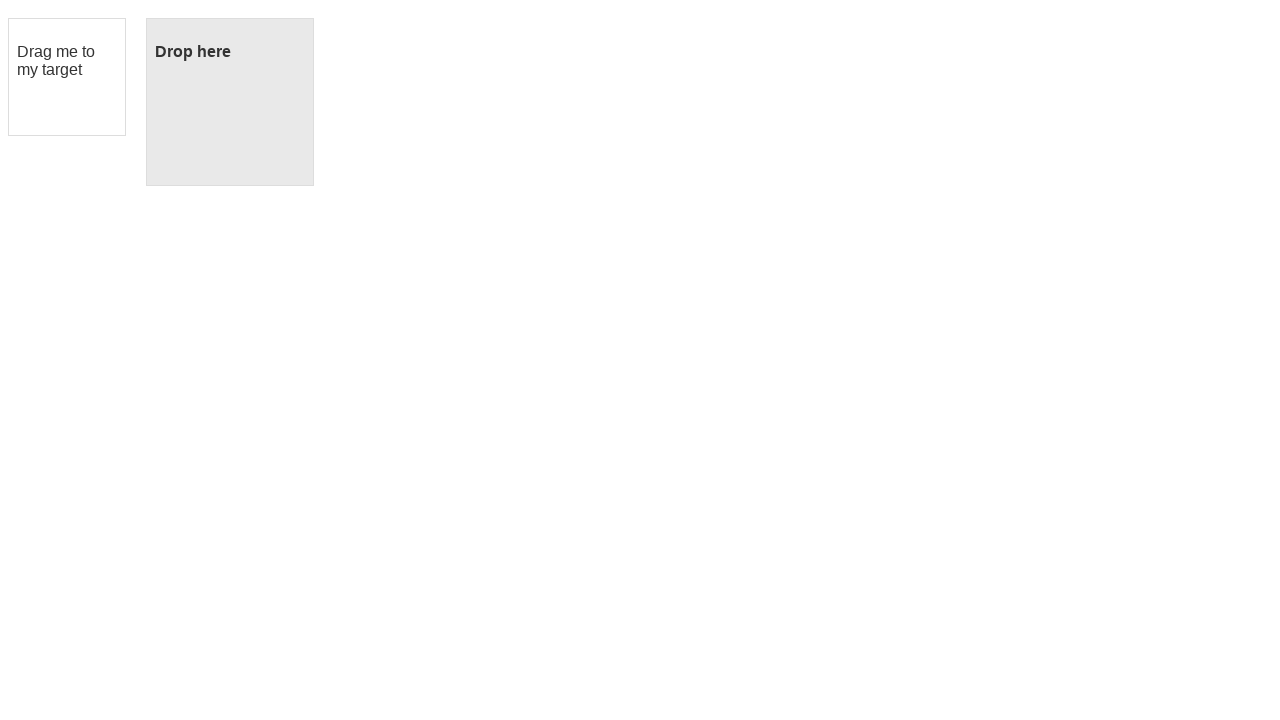

Dragged source element onto target element at (230, 102)
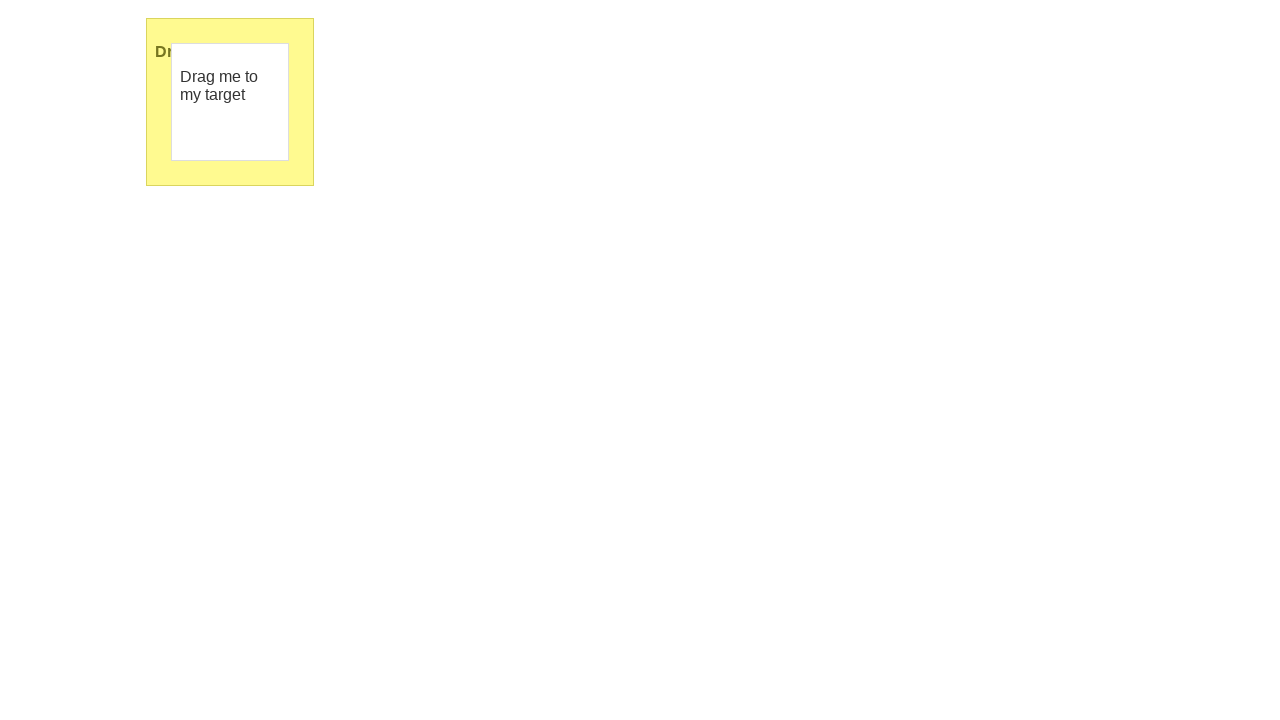

Verified drop was successful - target element now displays 'Dropped!' text
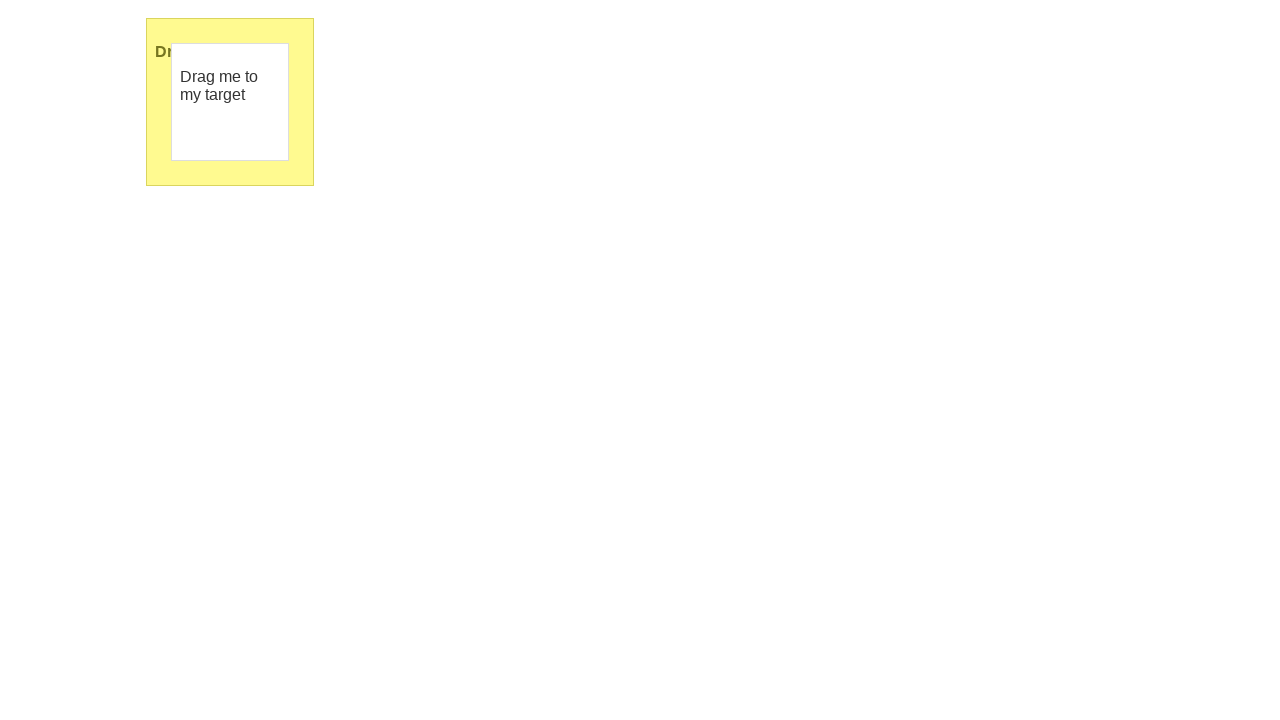

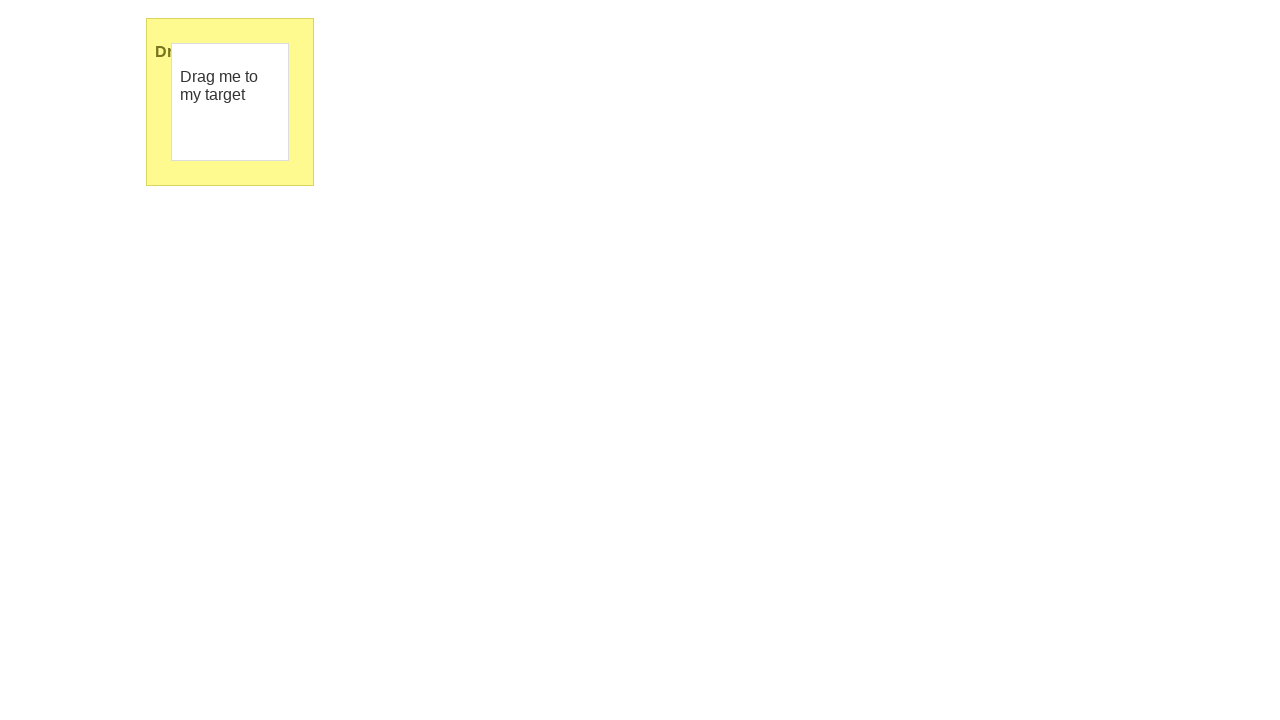